Tests the Swiggy food delivery website by entering a city location (Chennai) in the location search field.

Starting URL: https://www.swiggy.com

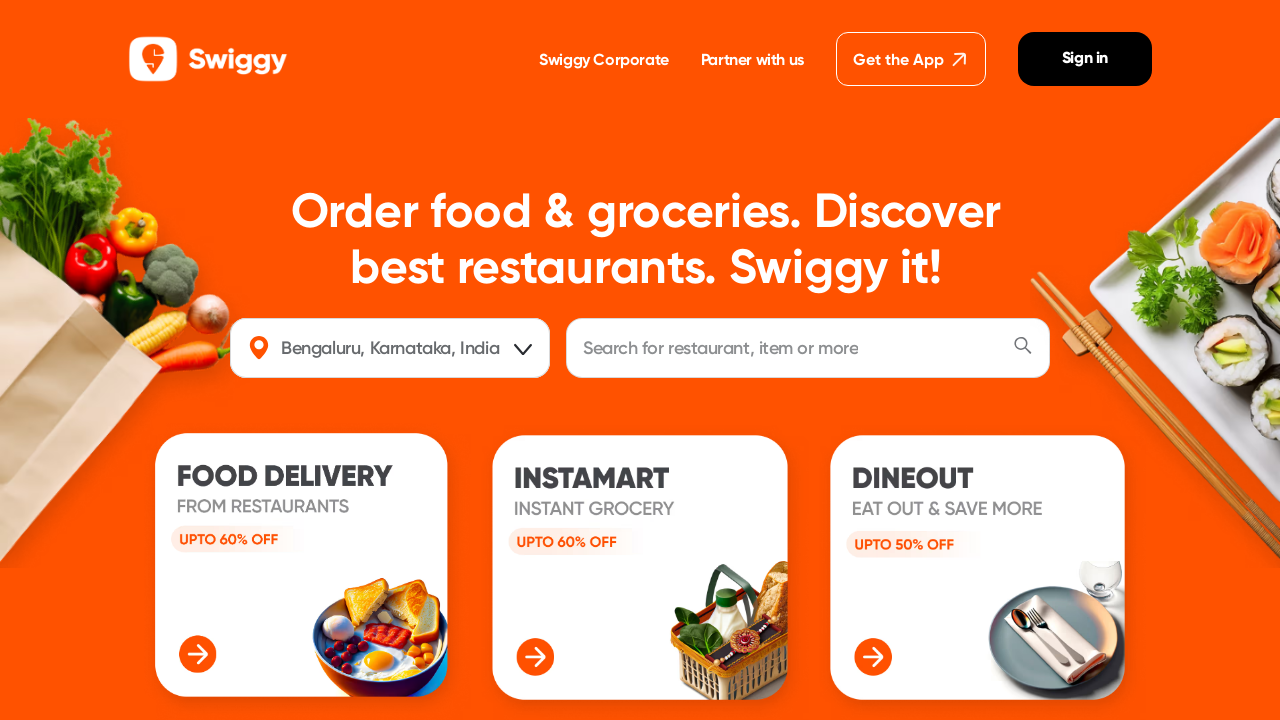

Filled location field with 'Chennai' on #location
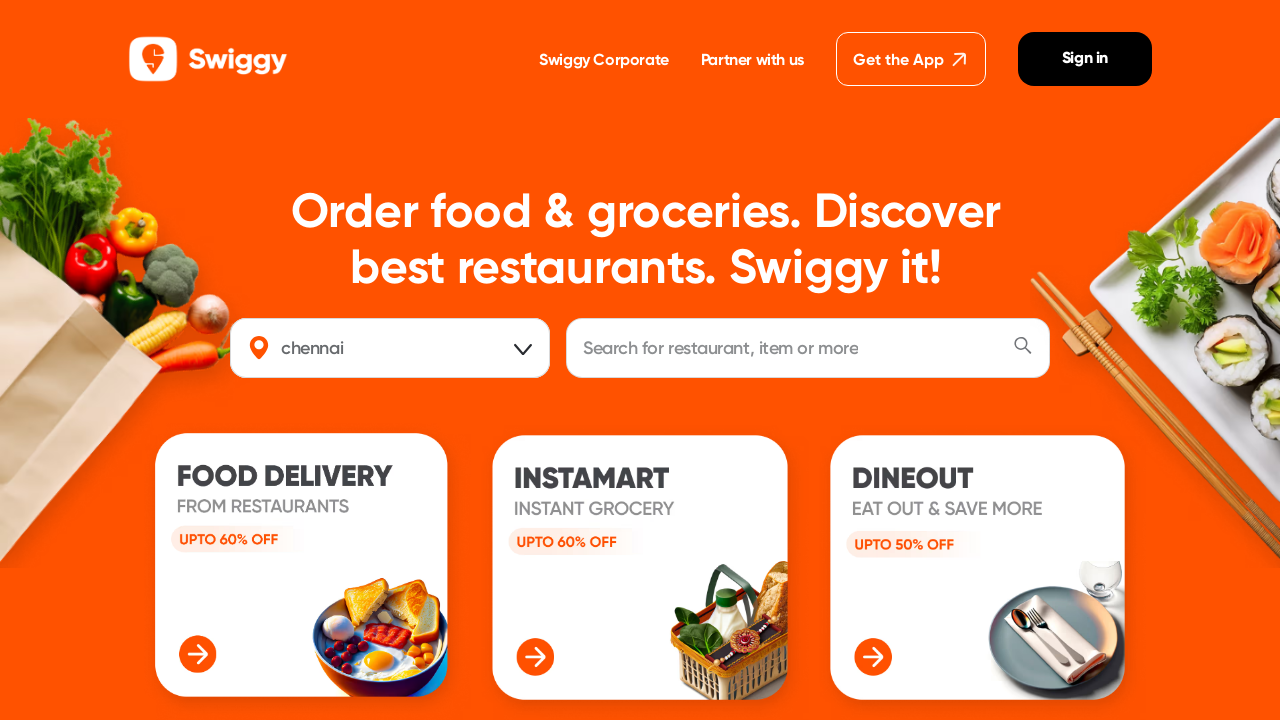

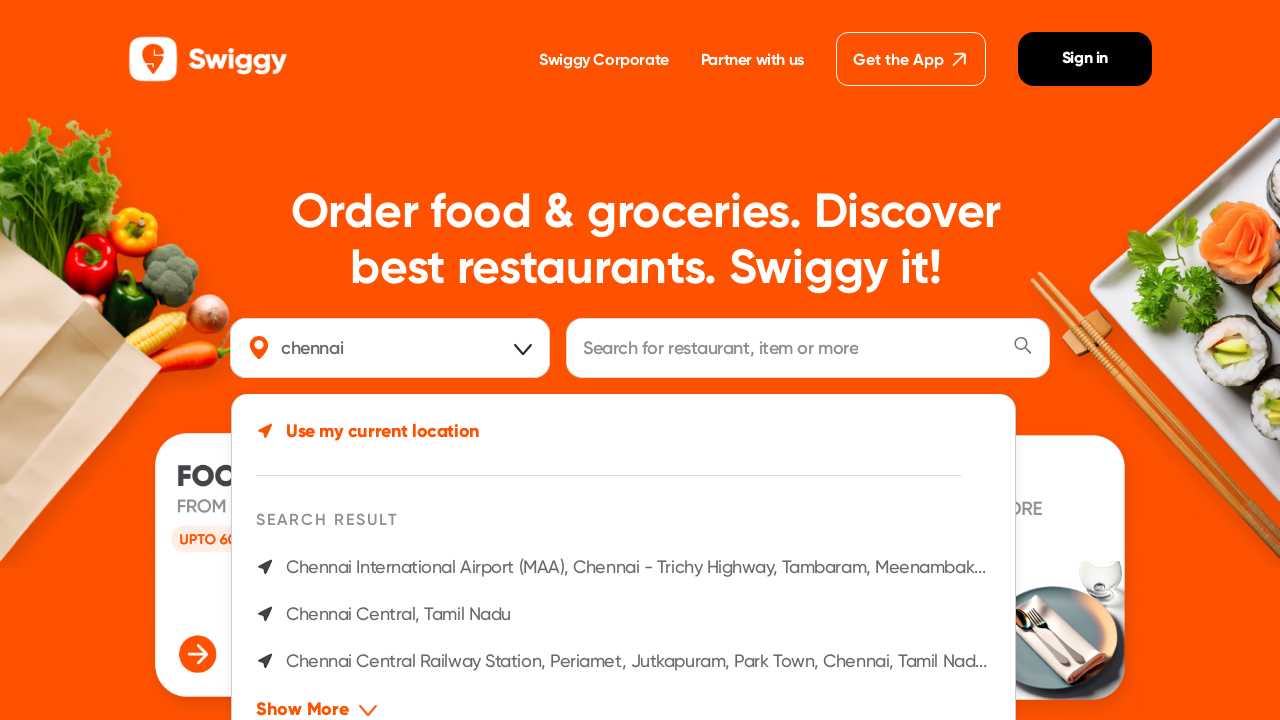